Tests table sorting functionality and pagination by clicking column headers to sort data and navigating through pages to find specific items

Starting URL: https://rahulshettyacademy.com/seleniumPractise/#/offers

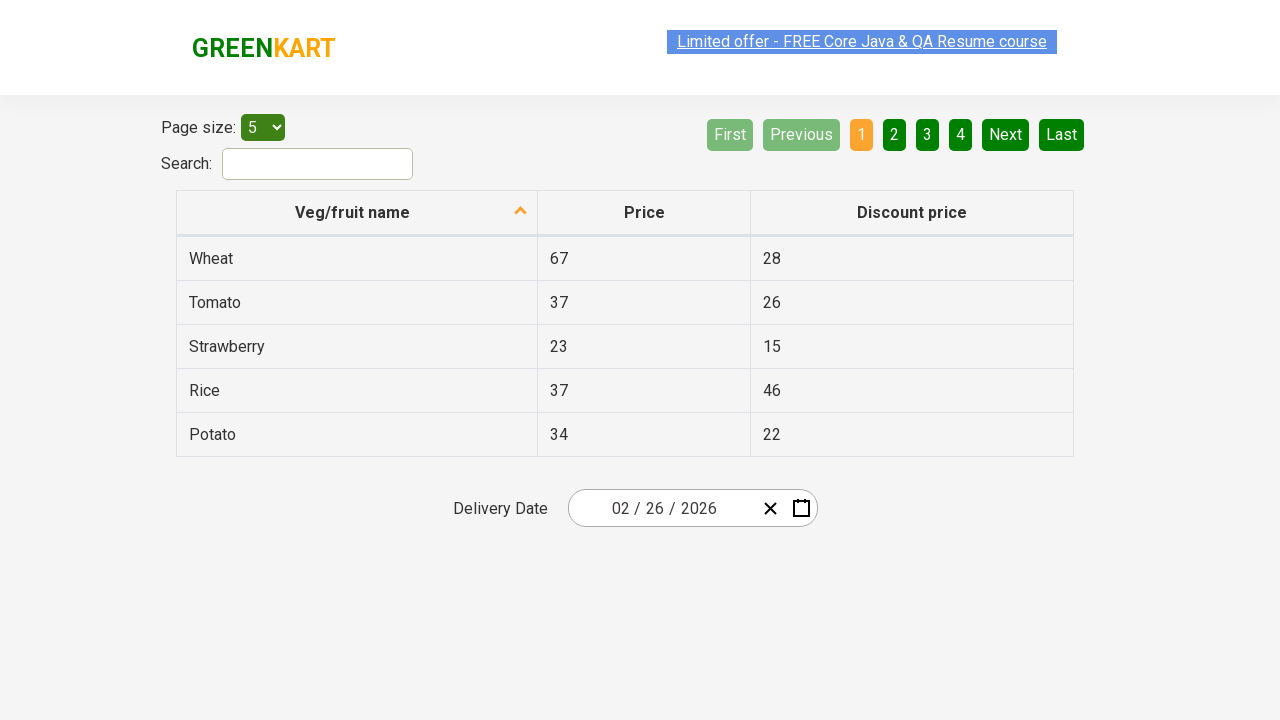

Clicked first column header to sort table at (357, 213) on xpath=//thead/tr[1]/th[1]
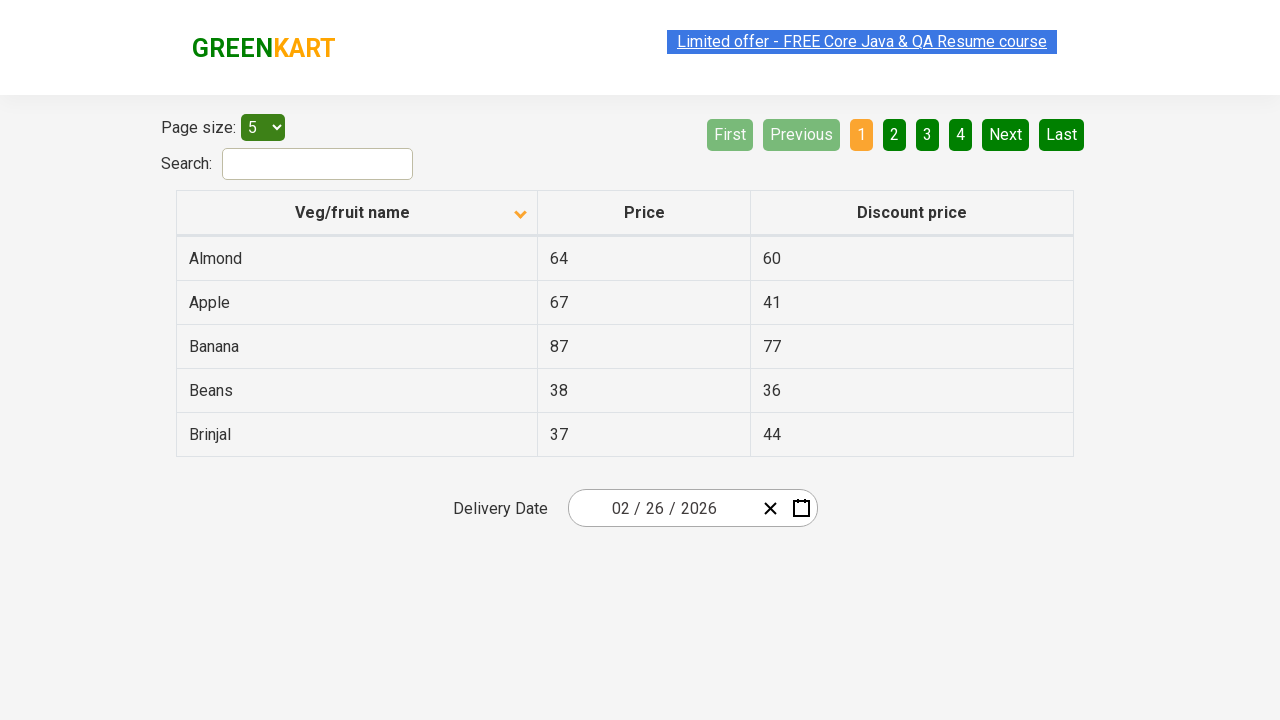

Retrieved all items in first column
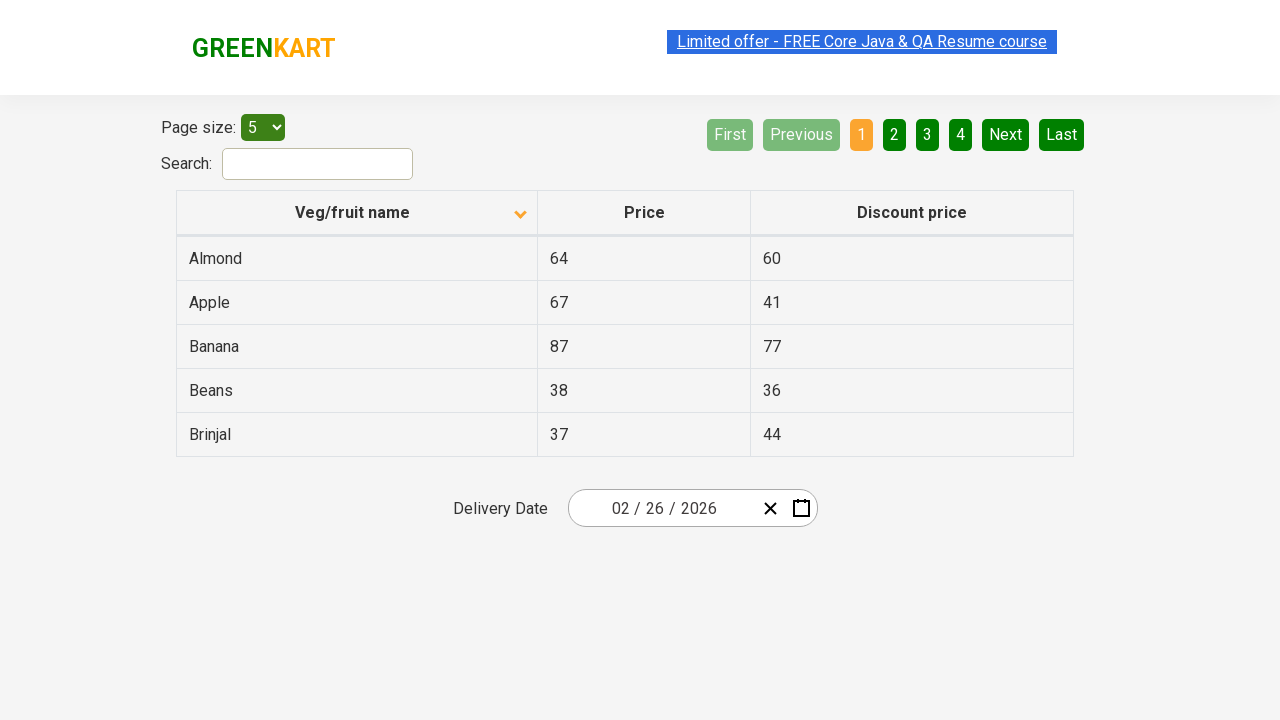

Extracted text content from first column elements
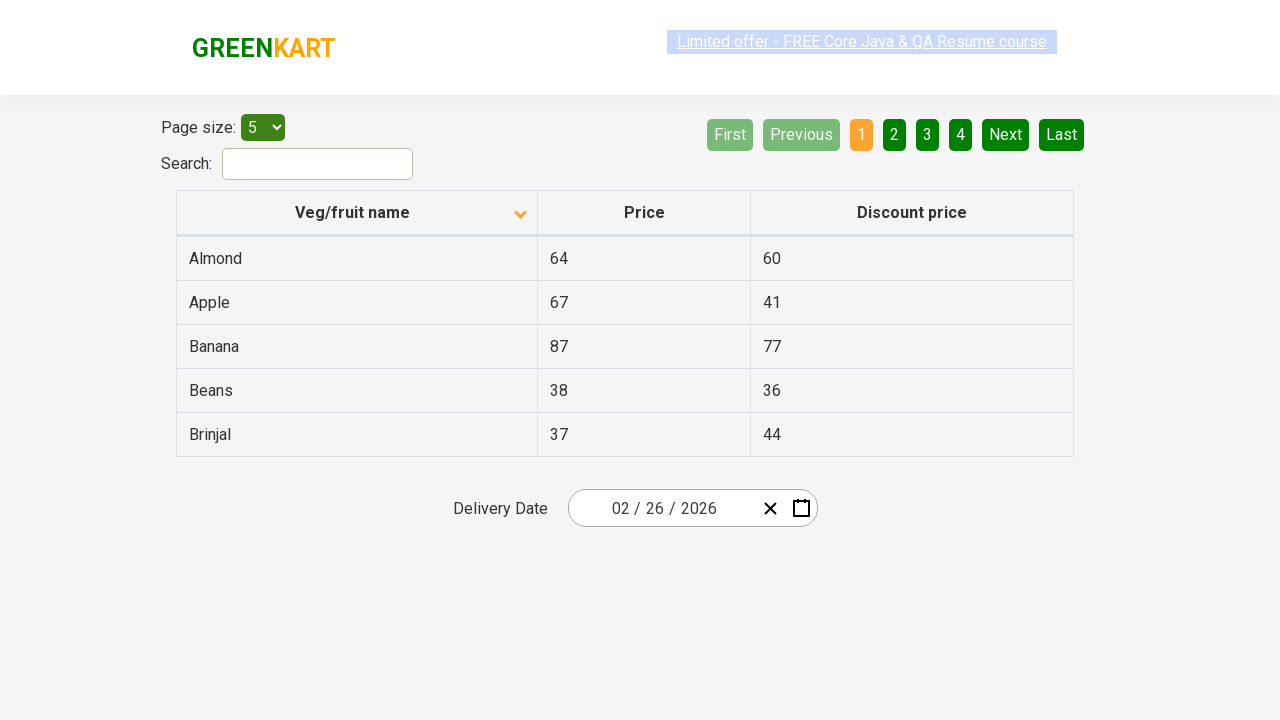

Created sorted reference list
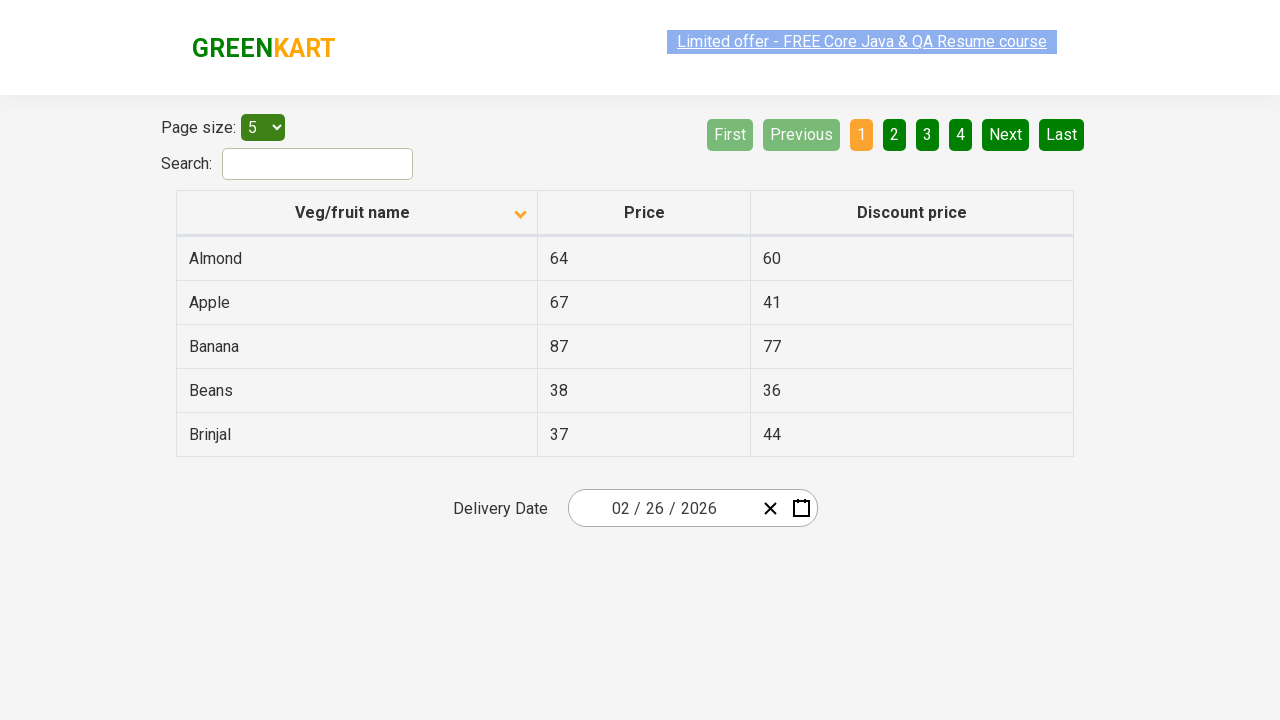

Verified table is properly sorted
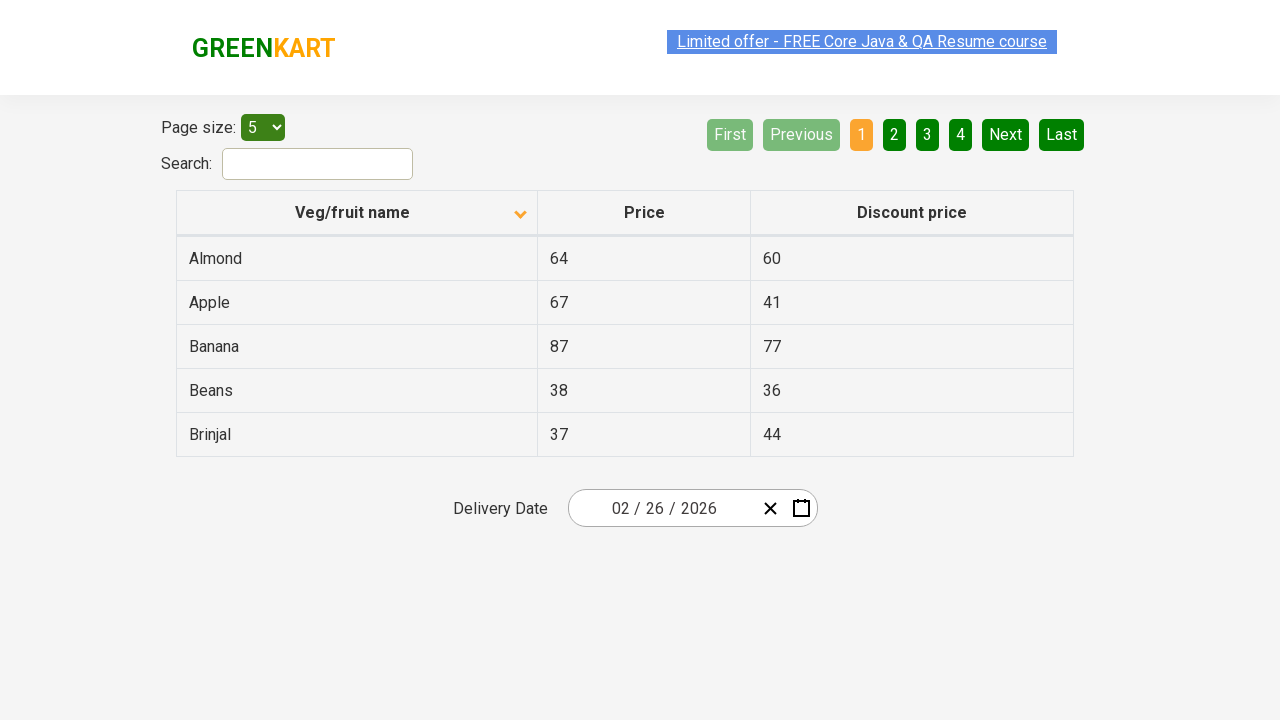

Retrieved all rows in current page
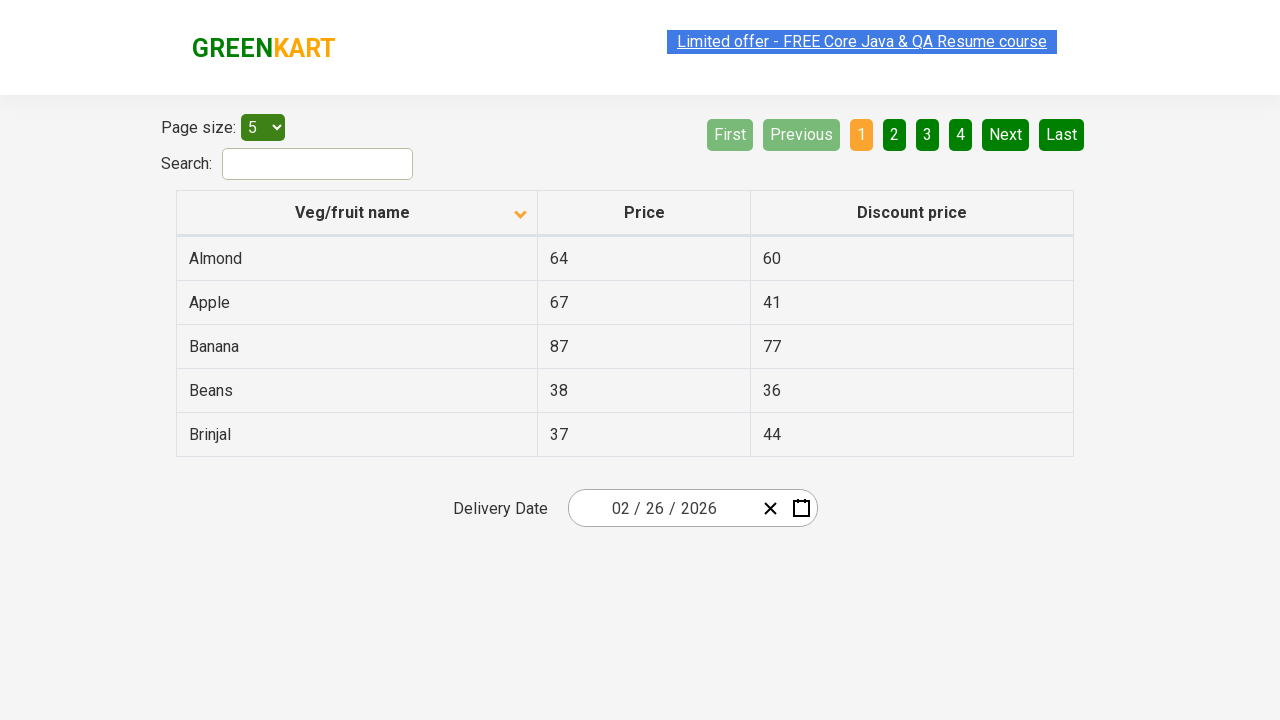

Filtered rows to find Rice items
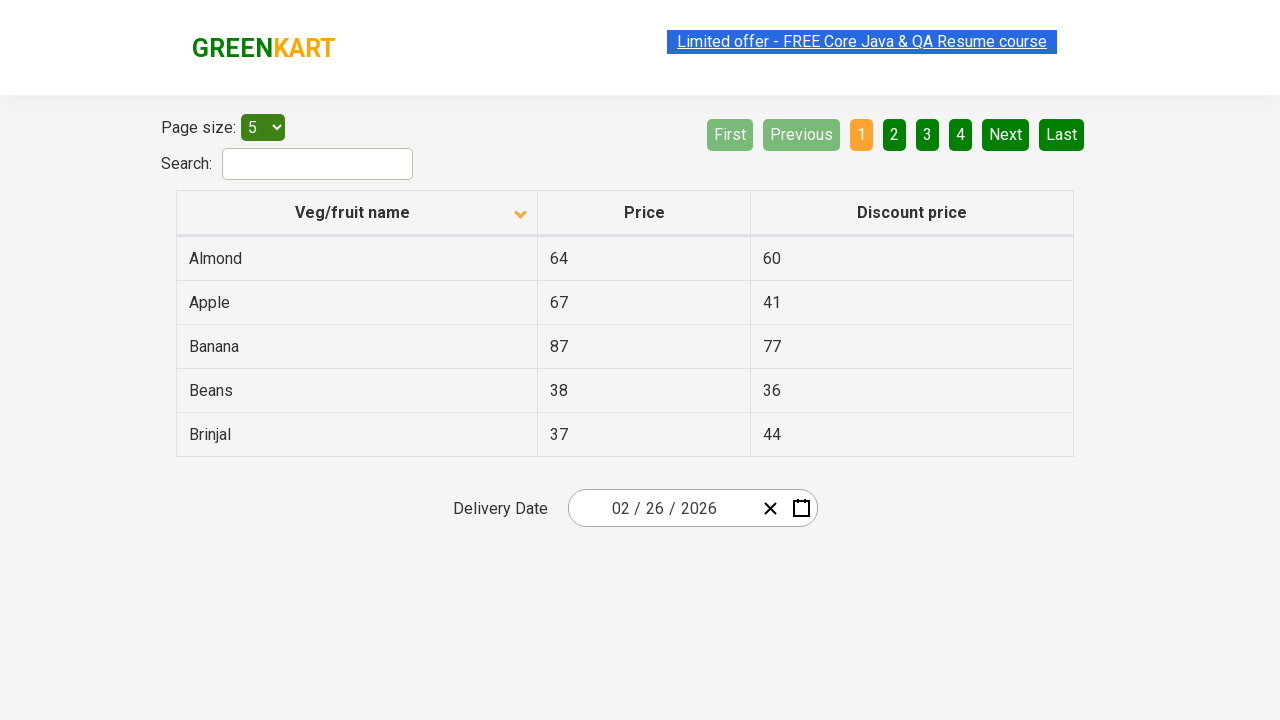

Clicked Next button to navigate to next page at (1006, 134) on [aria-label='Next']
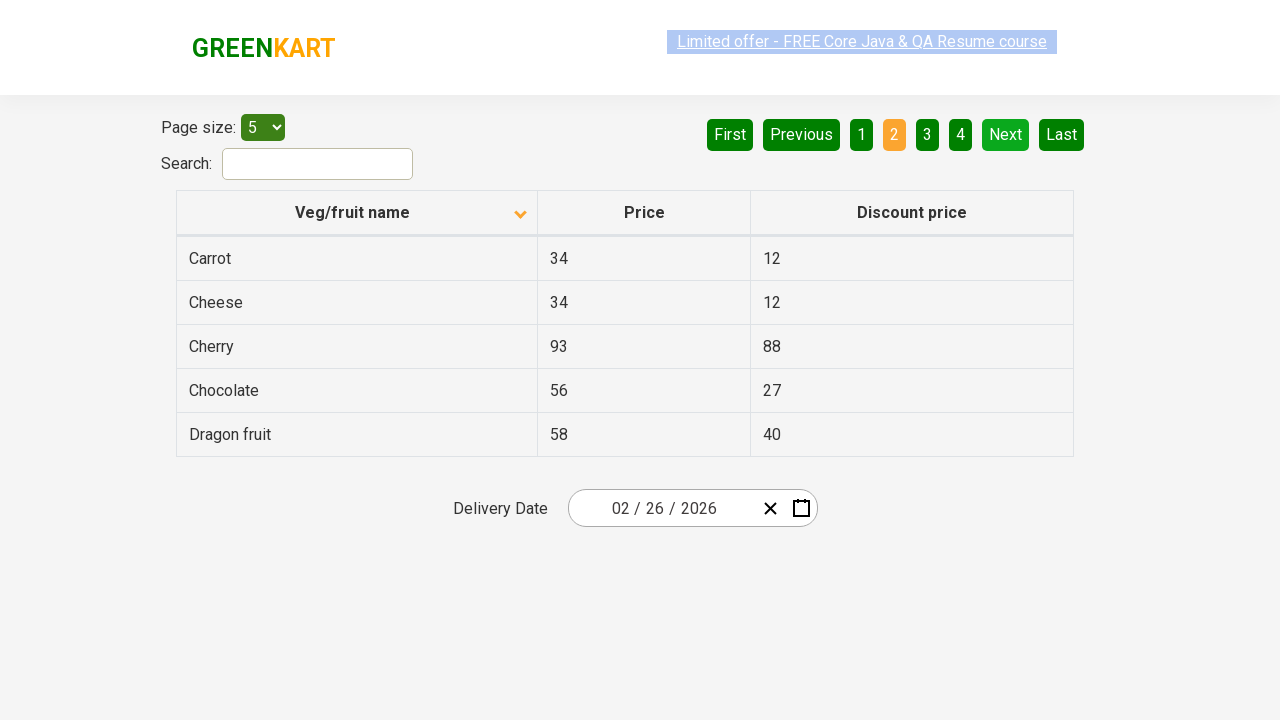

Waited for next page to load
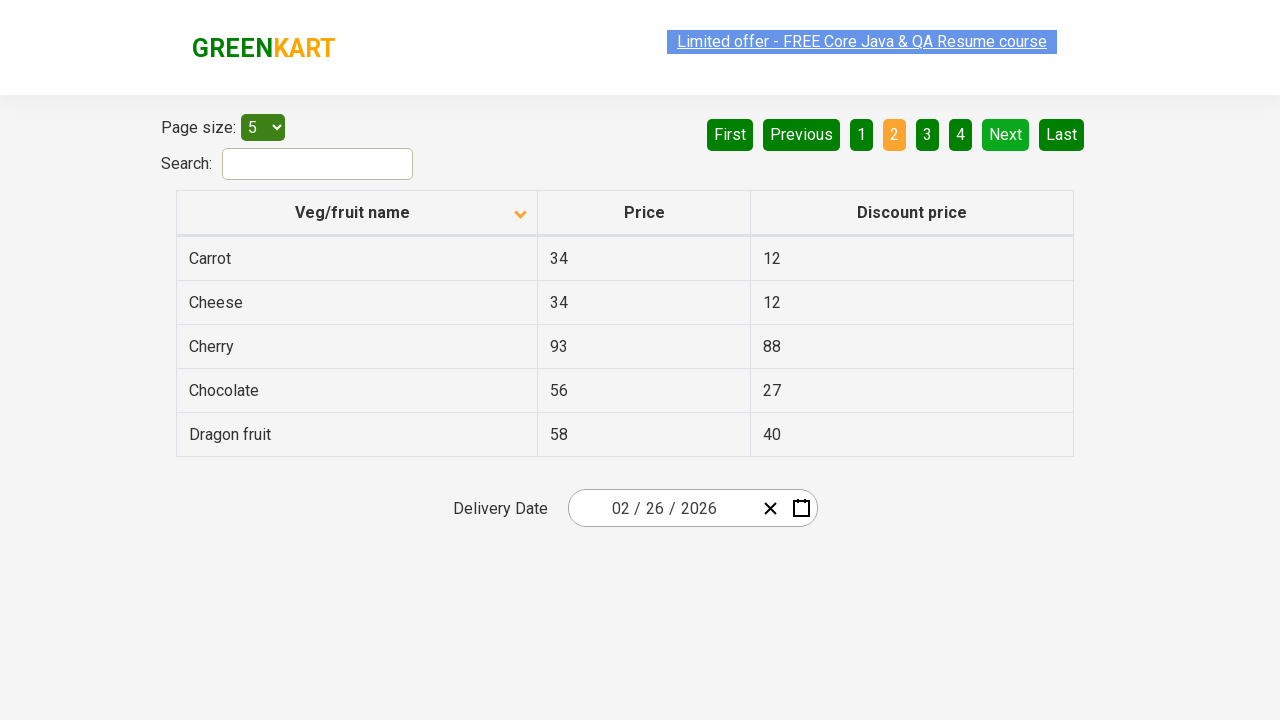

Retrieved all rows in current page
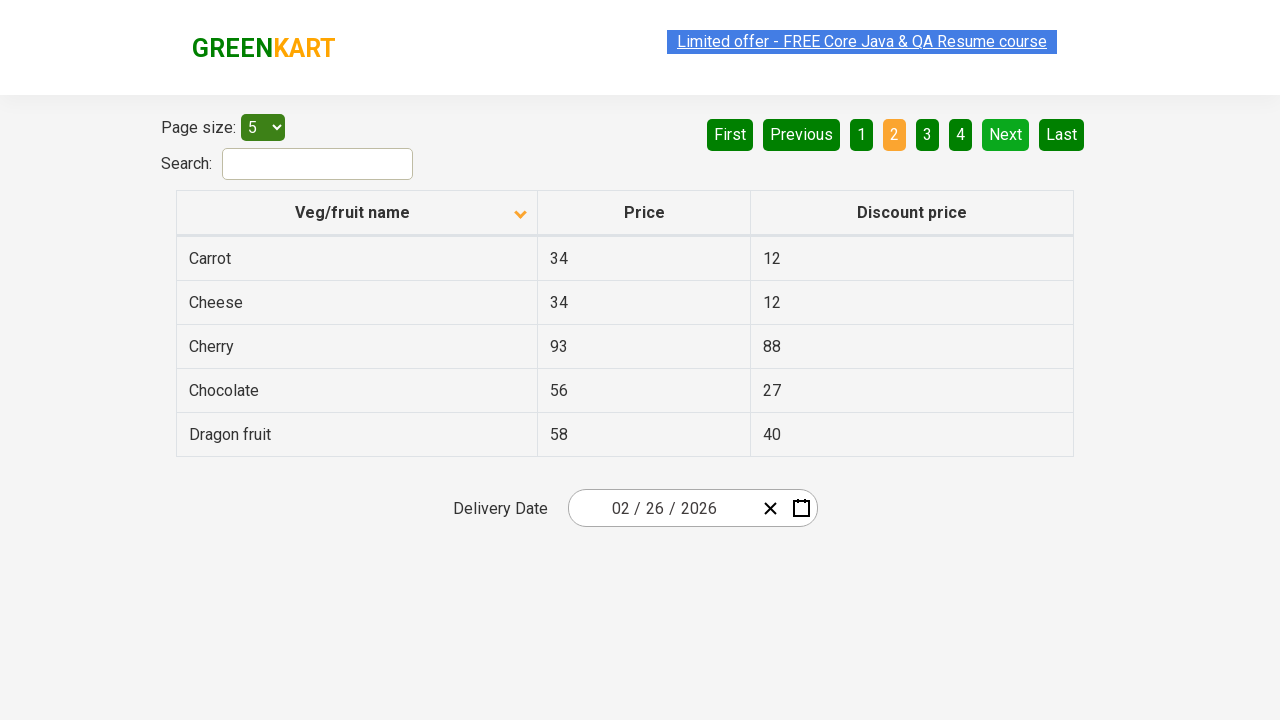

Filtered rows to find Rice items
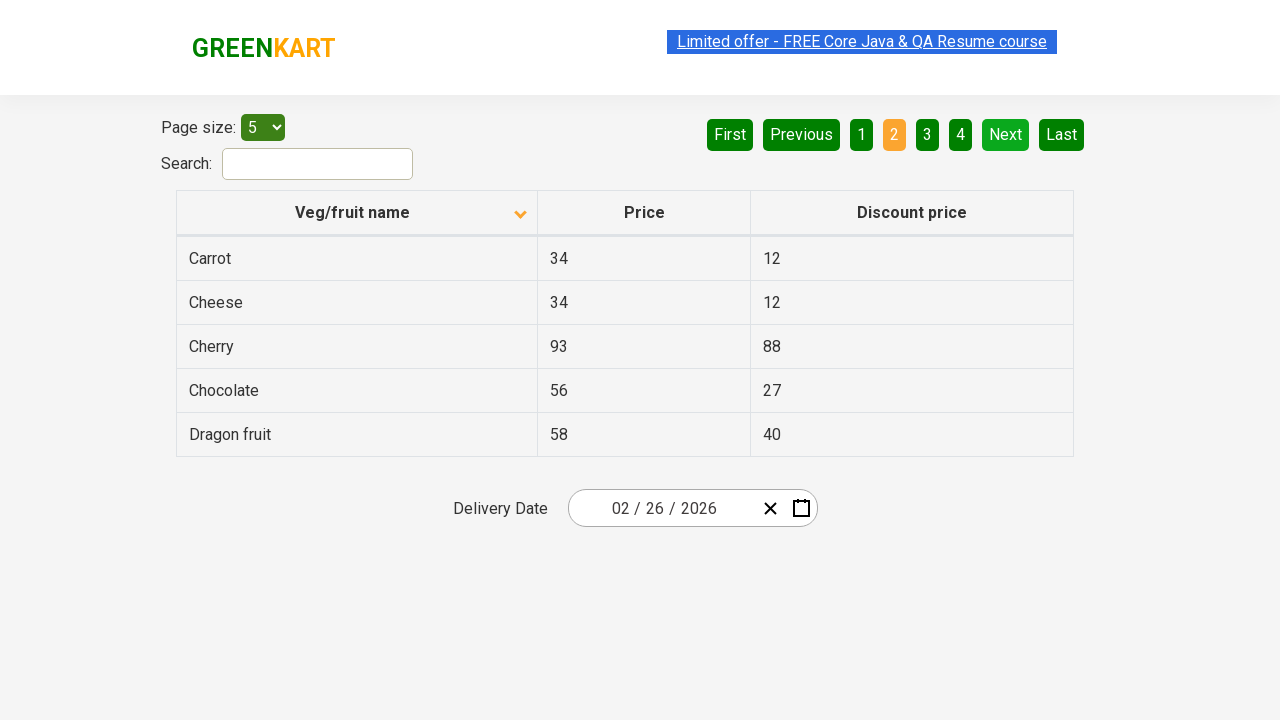

Clicked Next button to navigate to next page at (1006, 134) on [aria-label='Next']
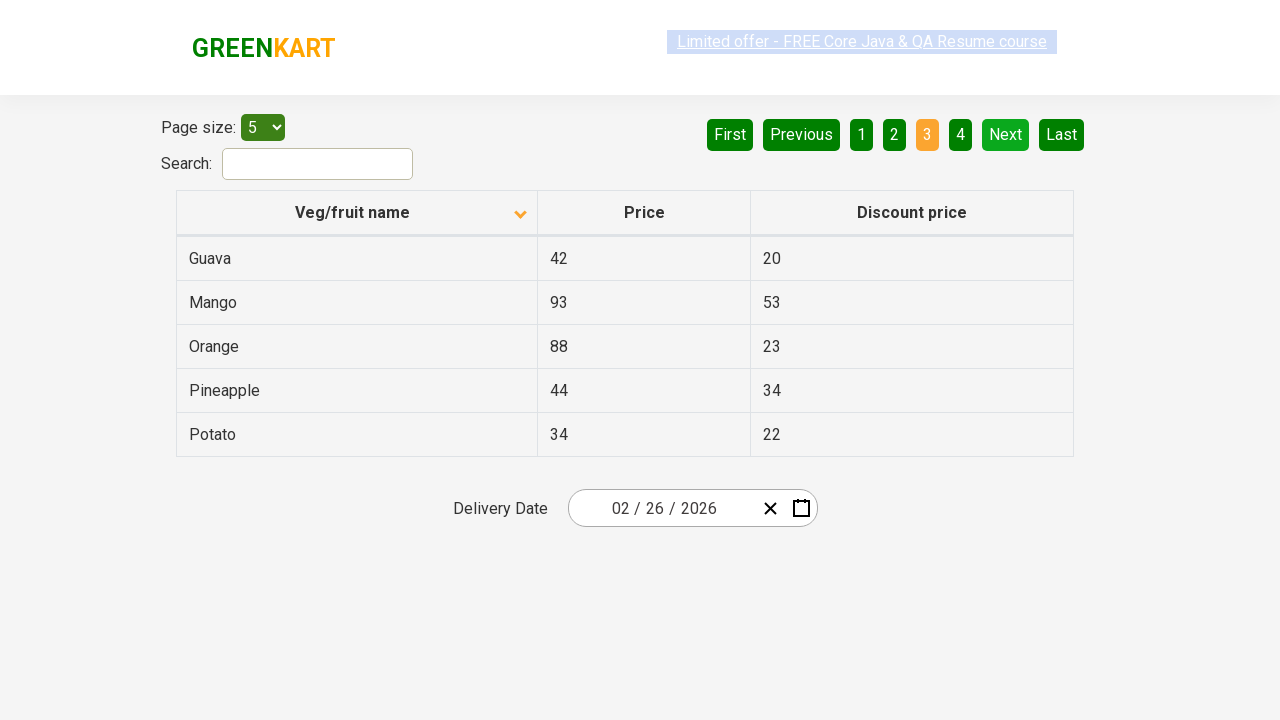

Waited for next page to load
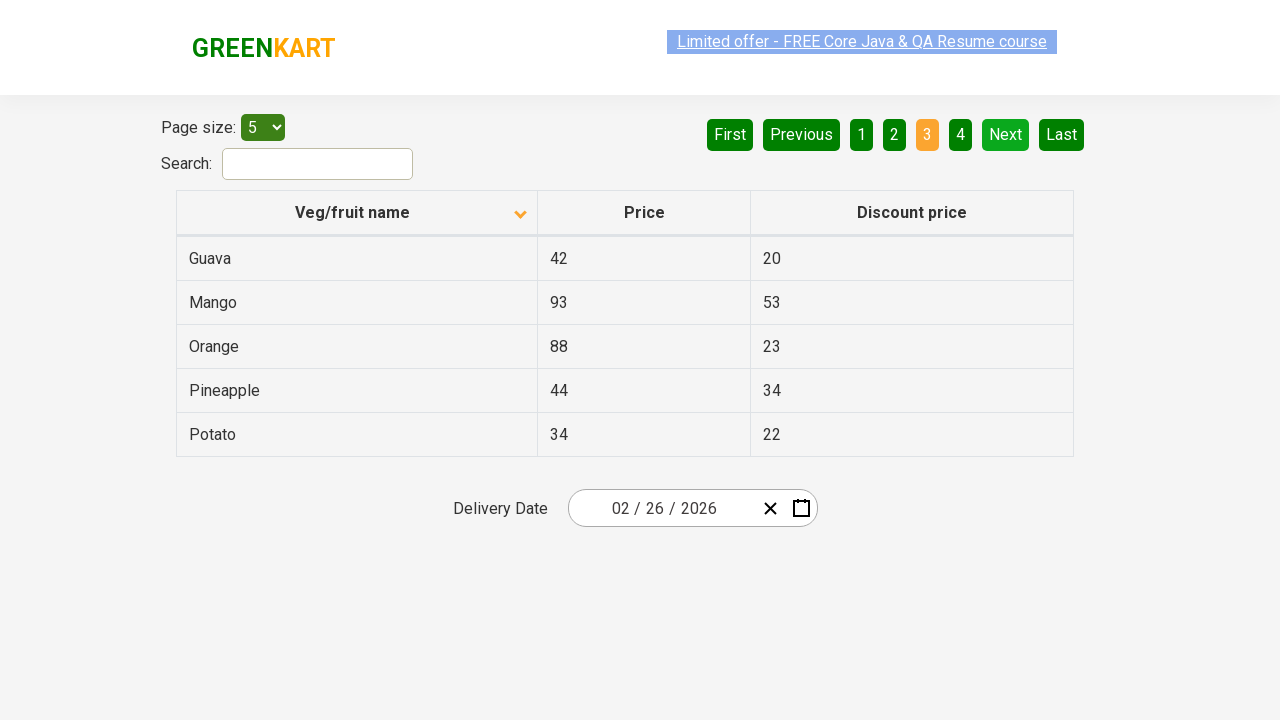

Retrieved all rows in current page
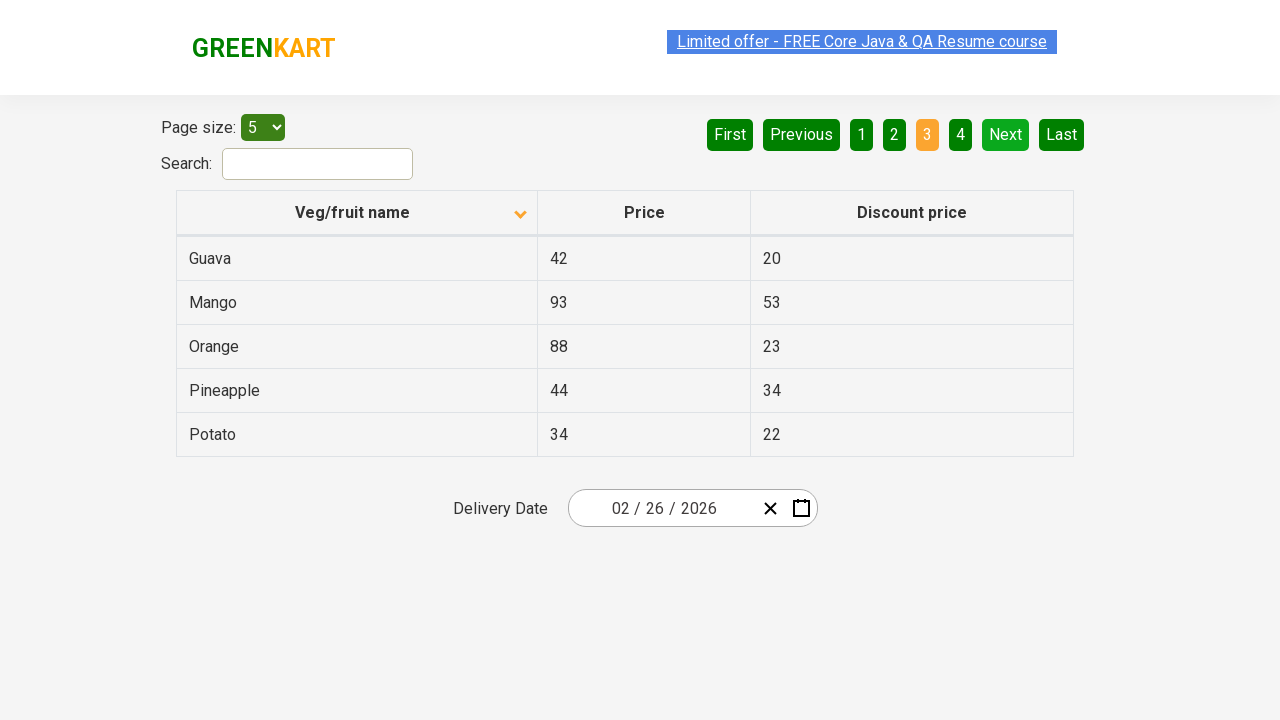

Filtered rows to find Rice items
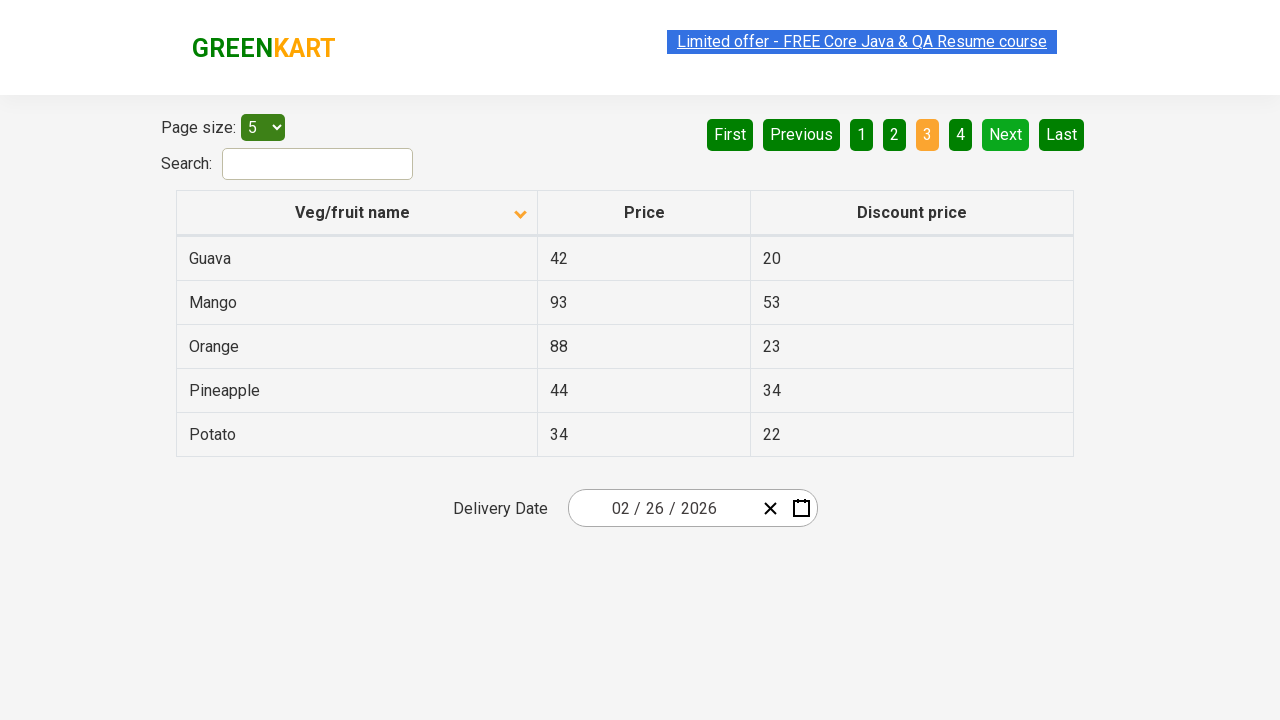

Clicked Next button to navigate to next page at (1006, 134) on [aria-label='Next']
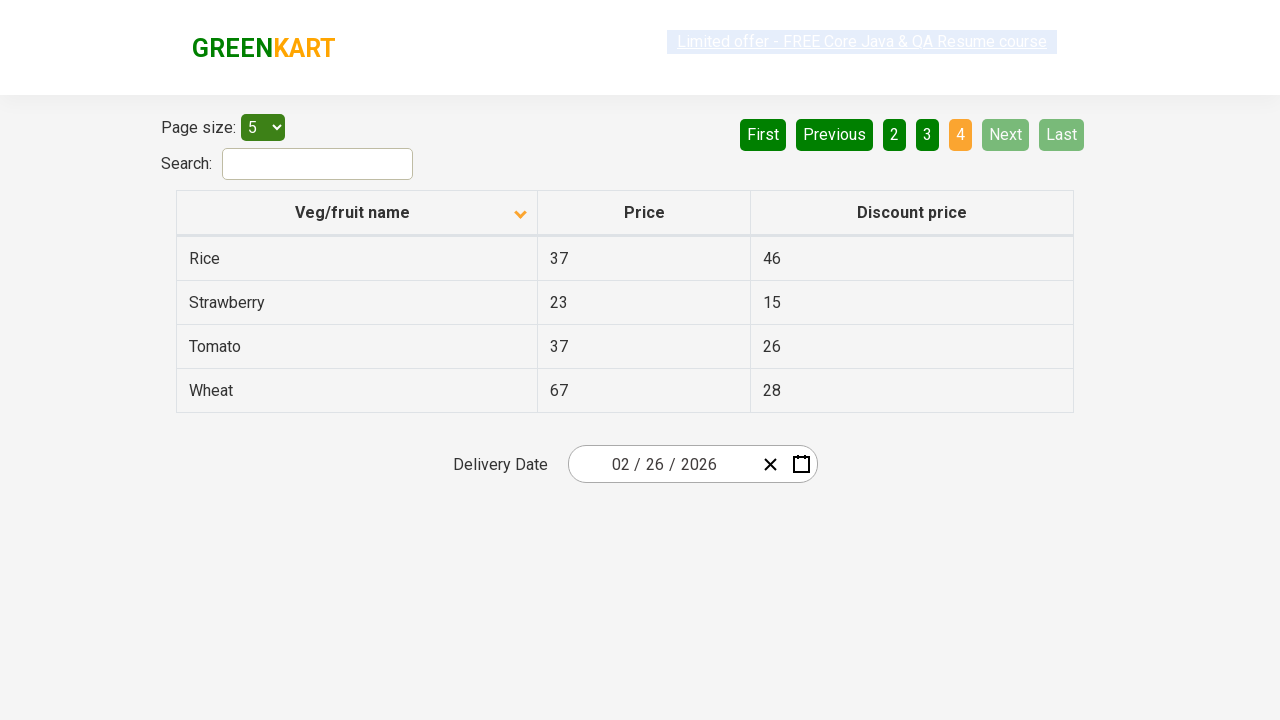

Waited for next page to load
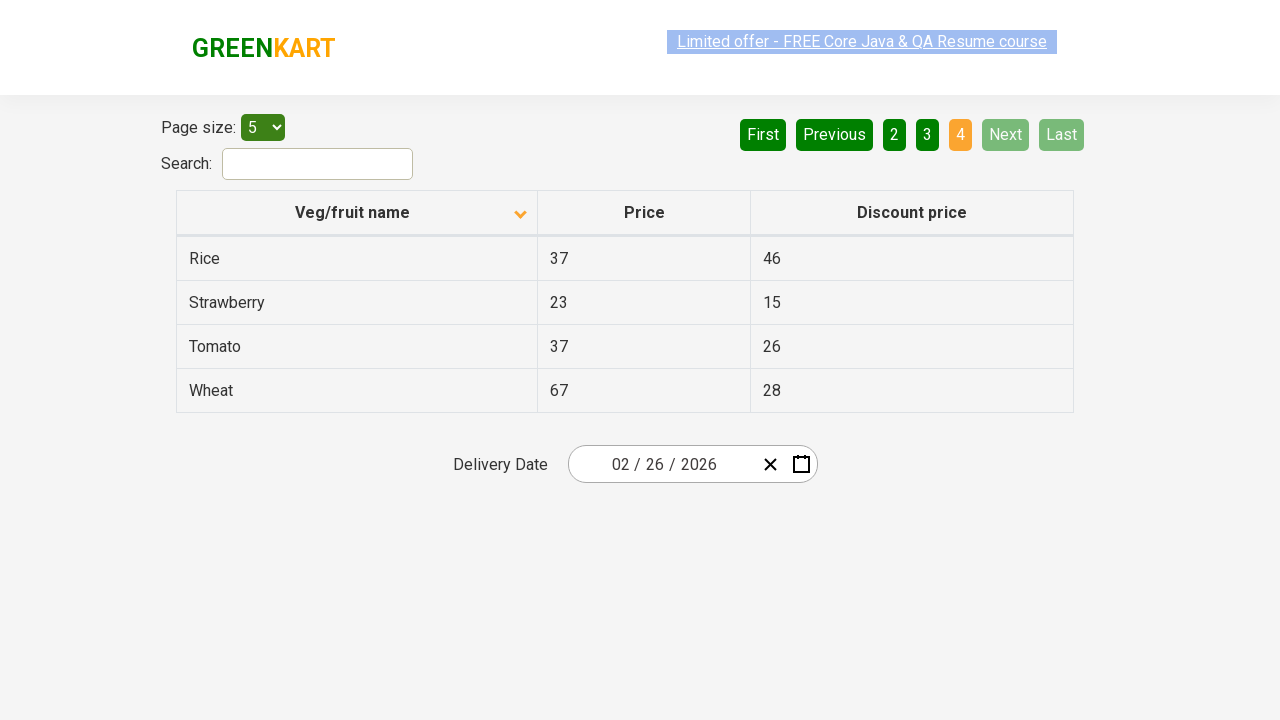

Retrieved all rows in current page
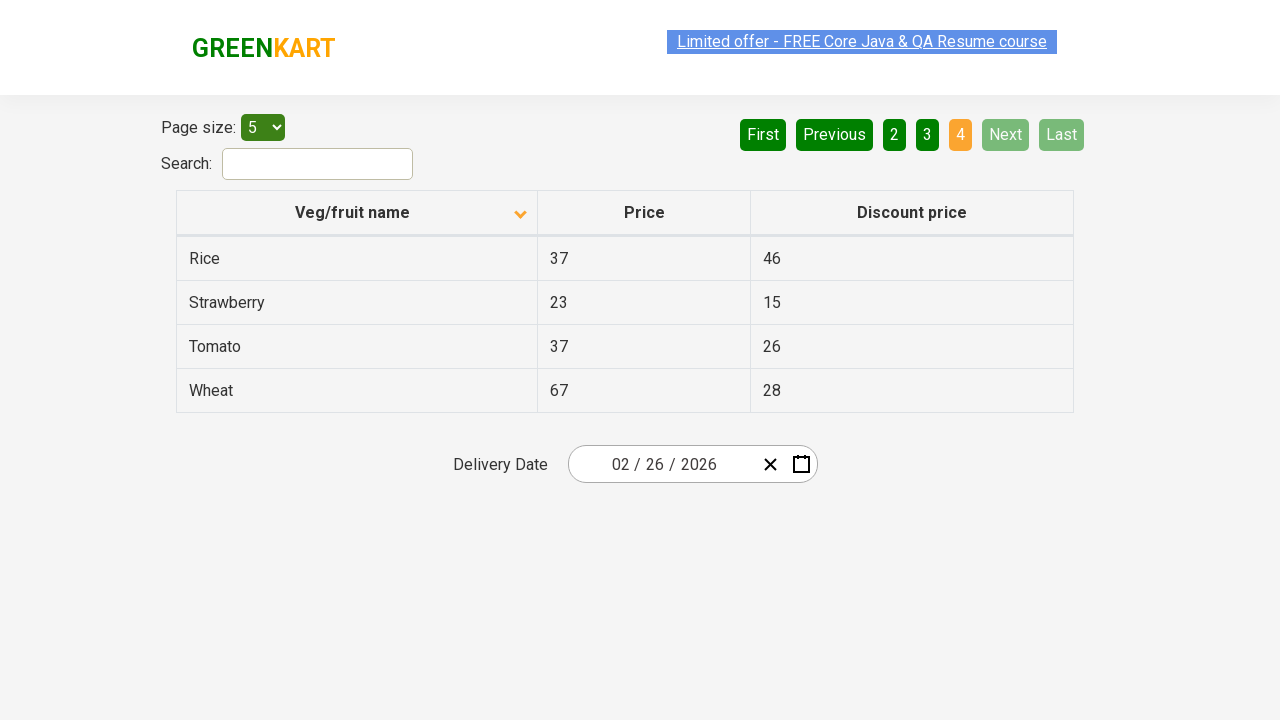

Filtered rows to find Rice items
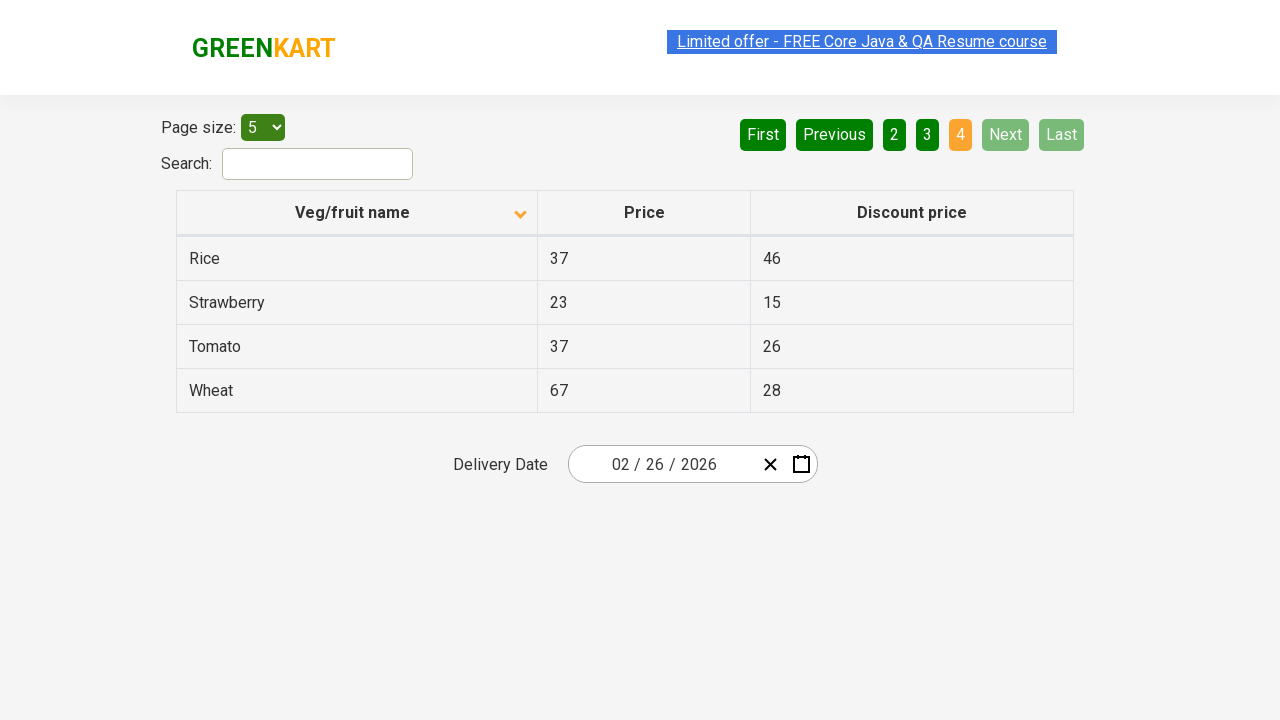

Found Rice item with price: 37
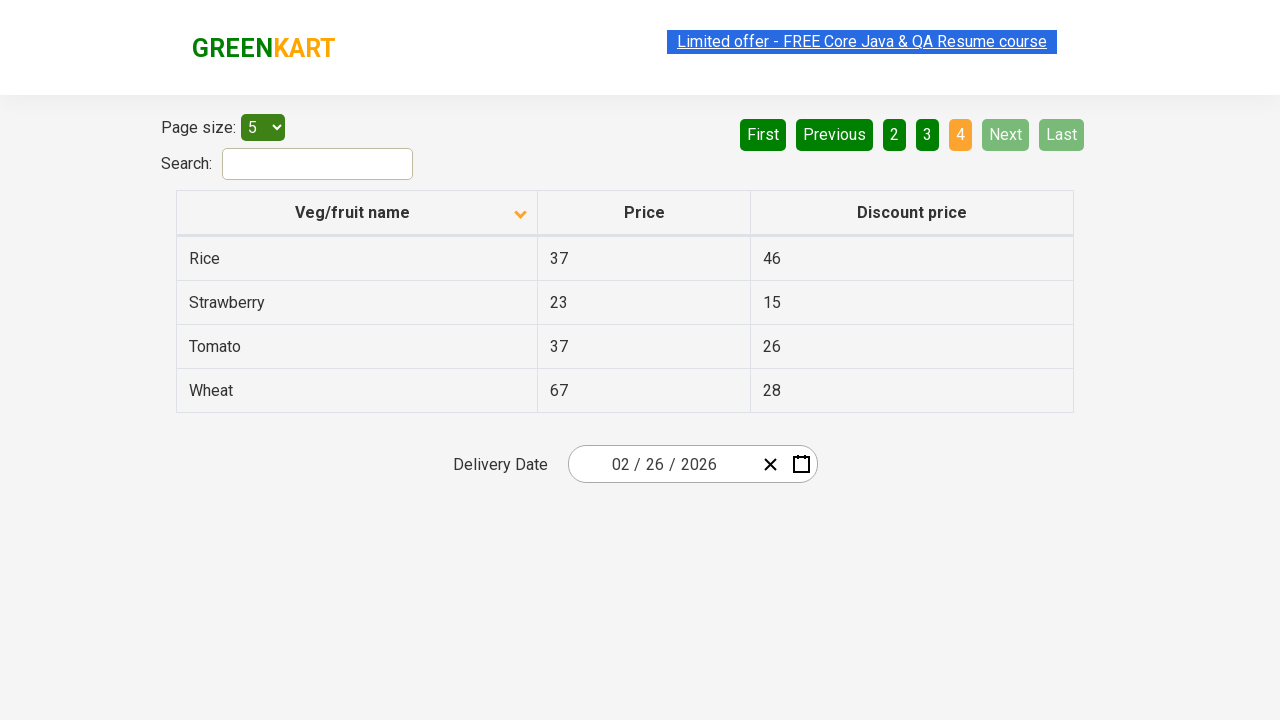

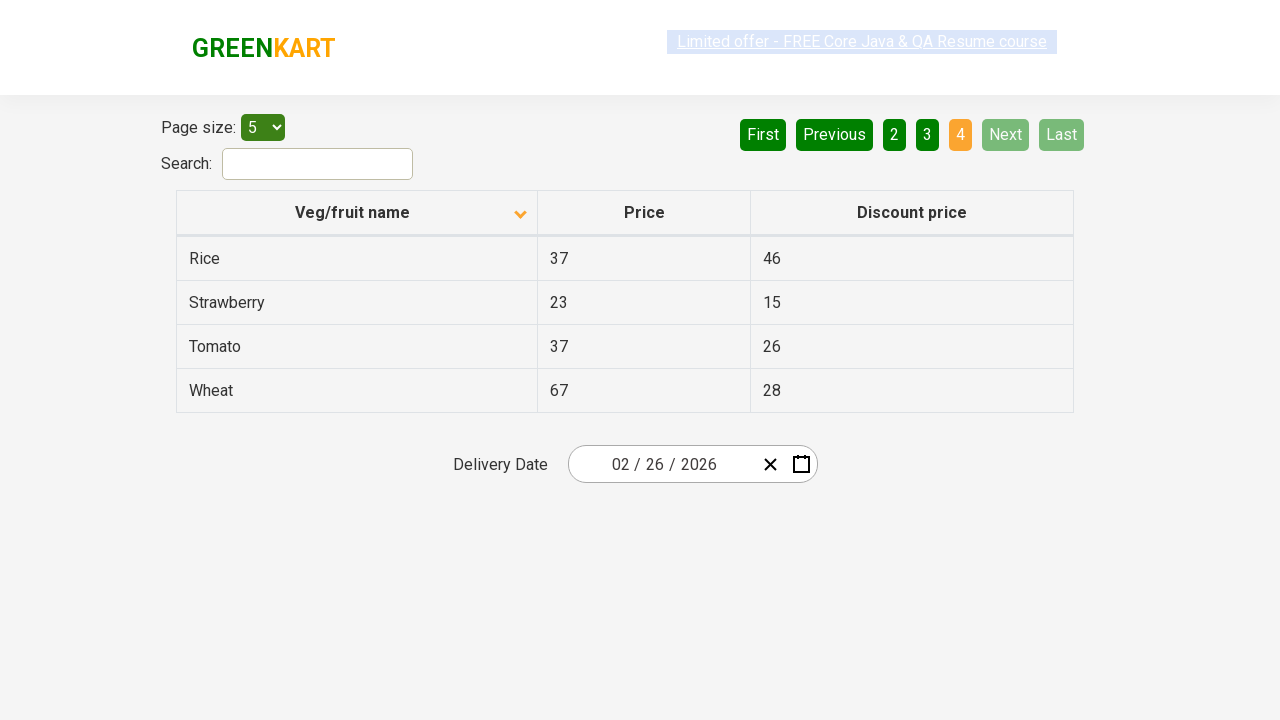